Tests browser navigation functionality including navigating to a URL, going back, forward, and refreshing the page, then retrieves page information like title and URL.

Starting URL: https://admin-demo.nopcommerce.com/login?ReturnUrl=%2Fadmin%2F

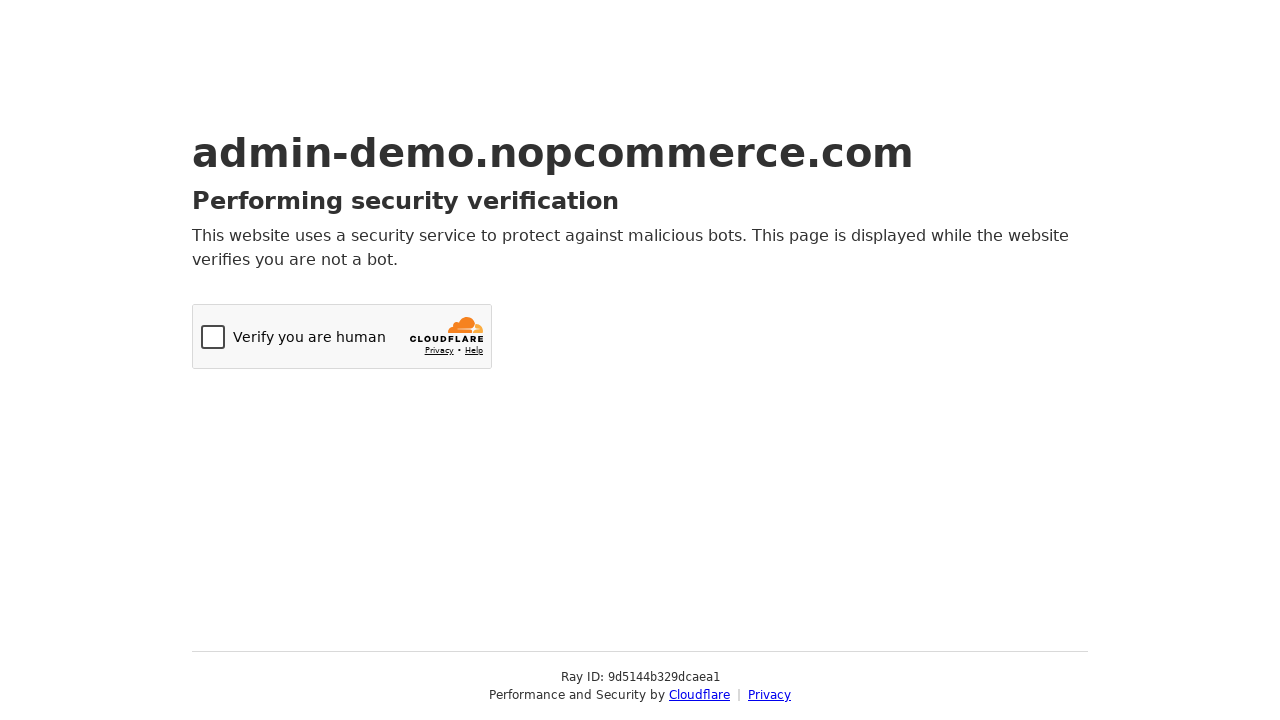

Navigated to nopCommerce admin login page
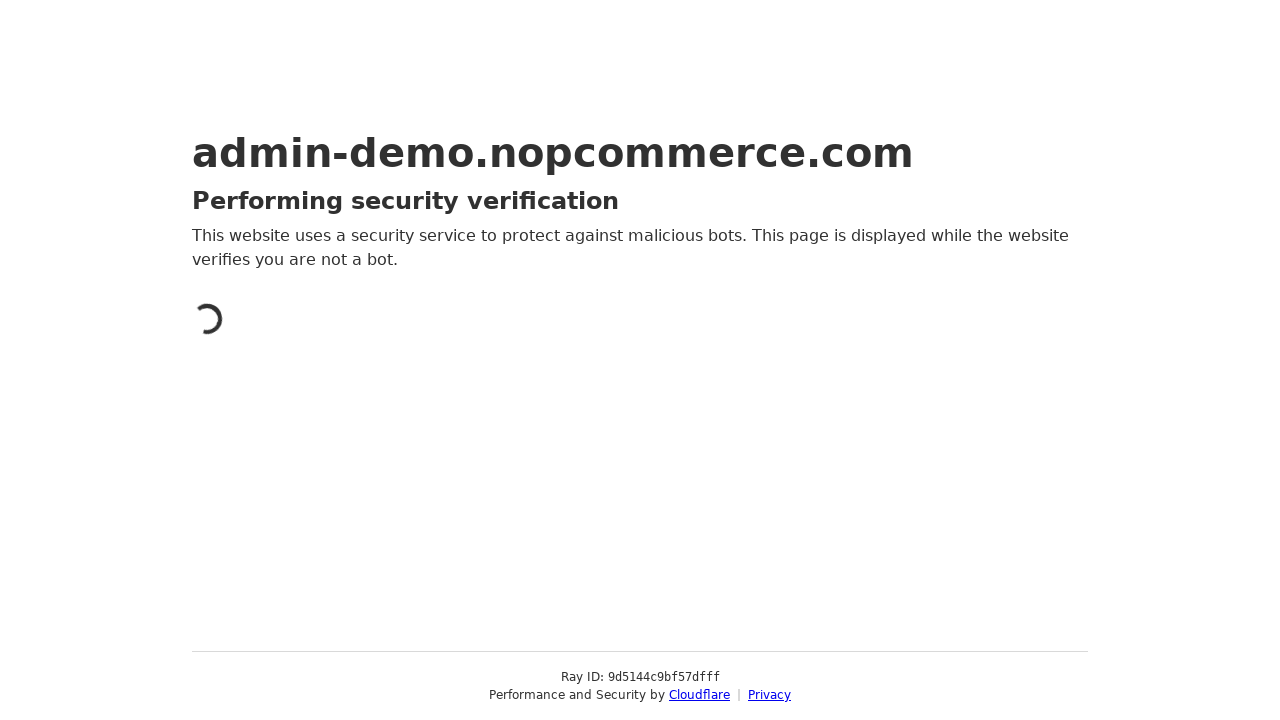

Navigated back in browser history
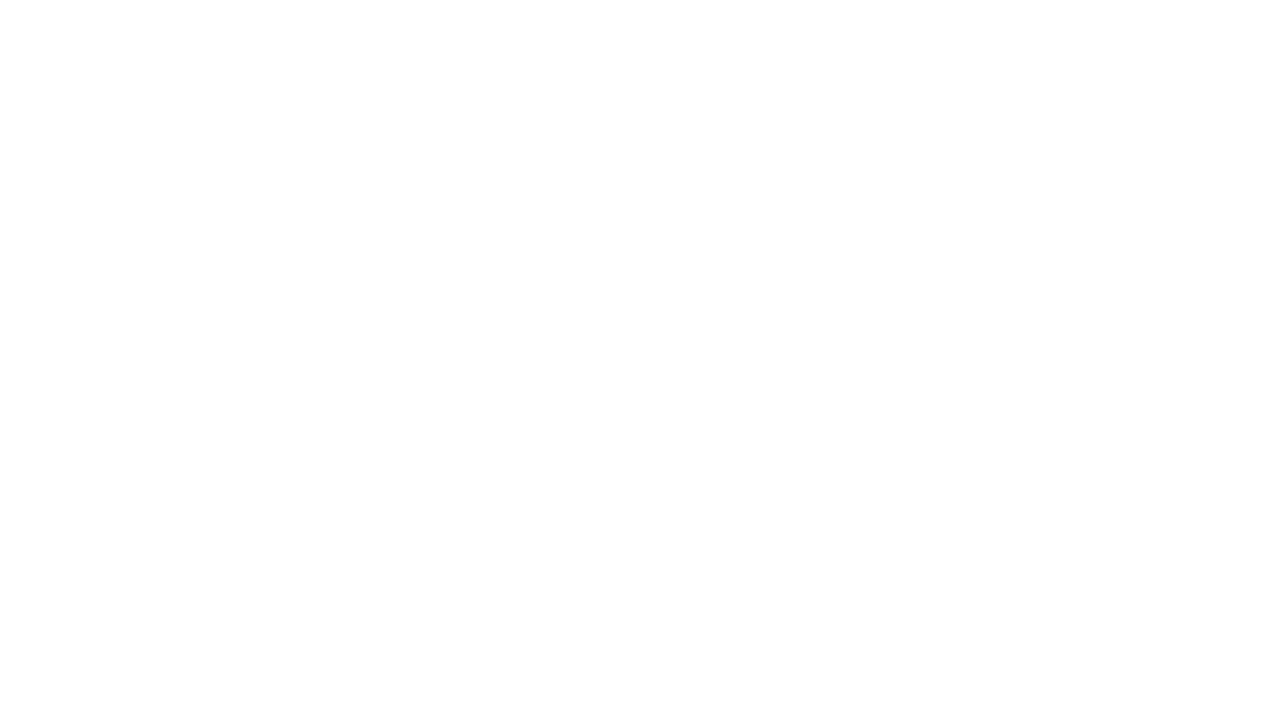

Navigated forward in browser history
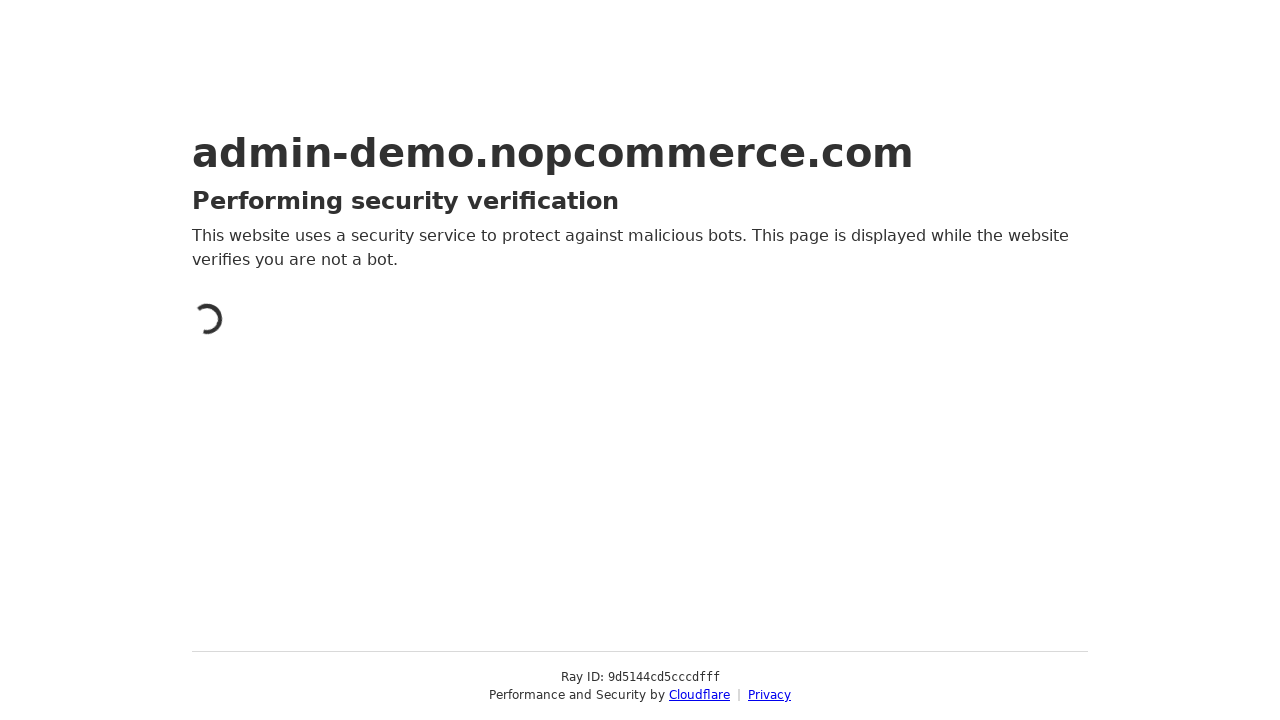

Refreshed the current page
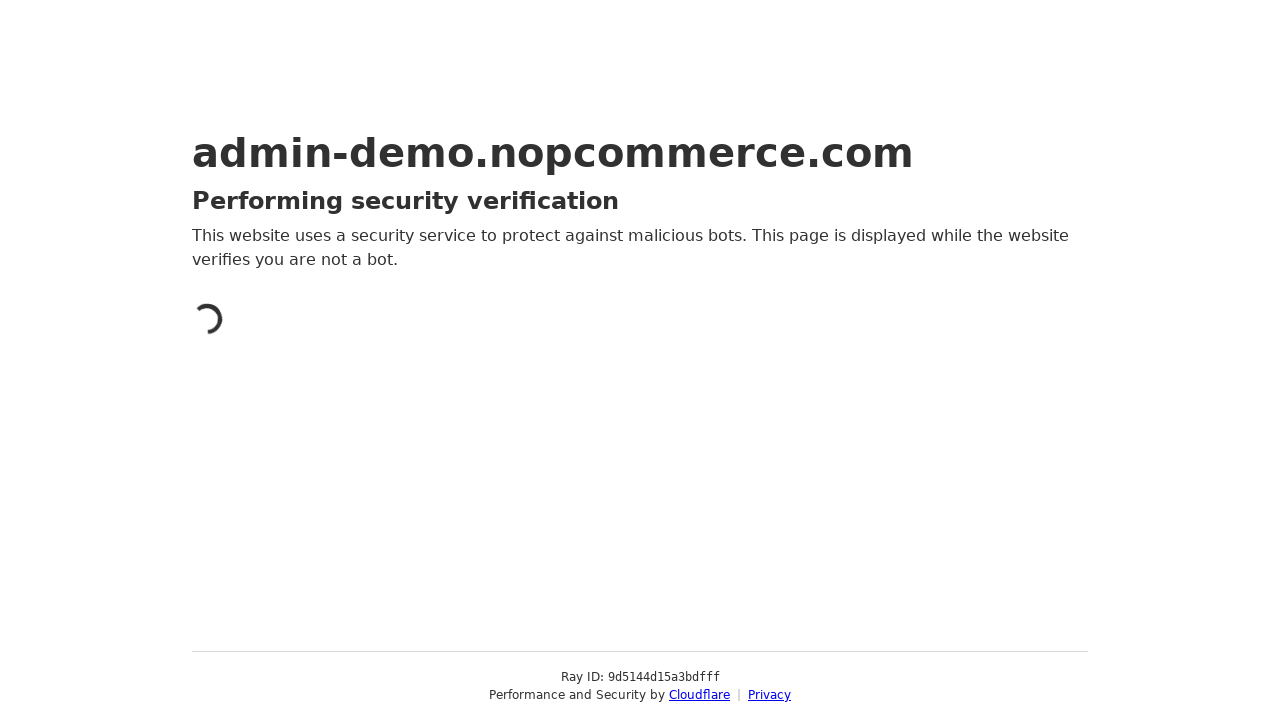

Retrieved page title: Just a moment...
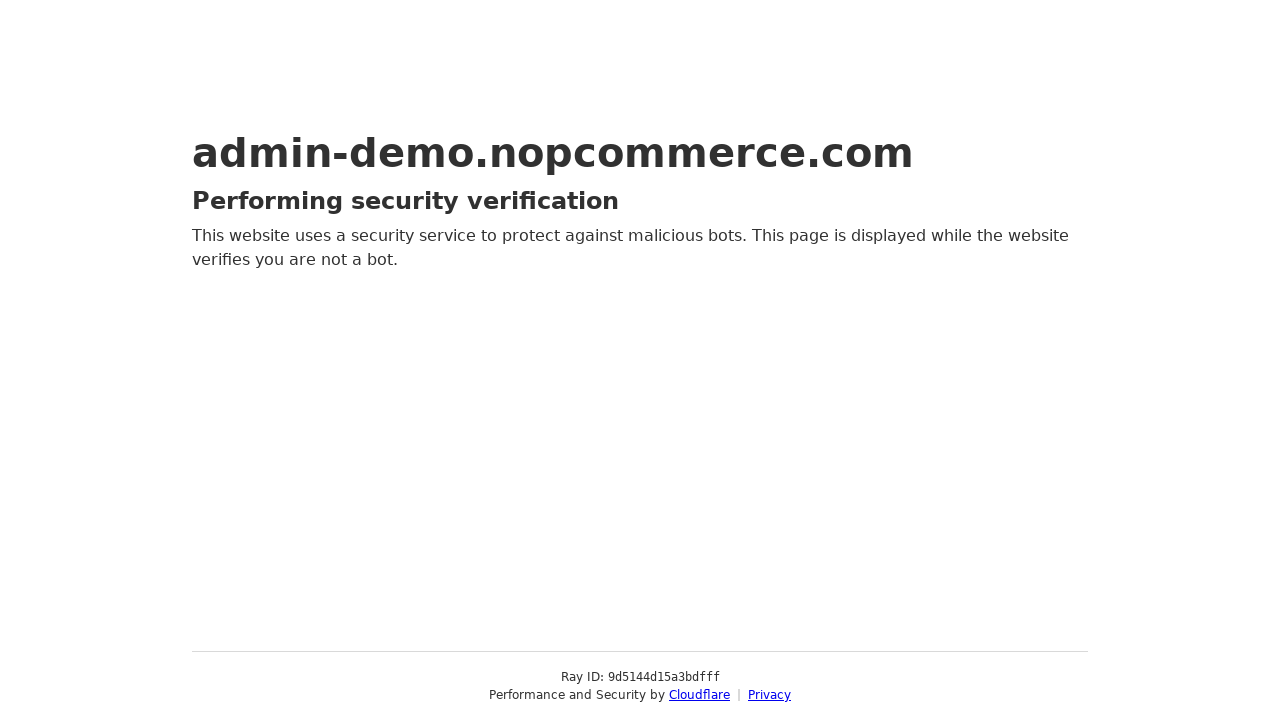

Retrieved page URL: https://admin-demo.nopcommerce.com/login?ReturnUrl=%2Fadmin%2F
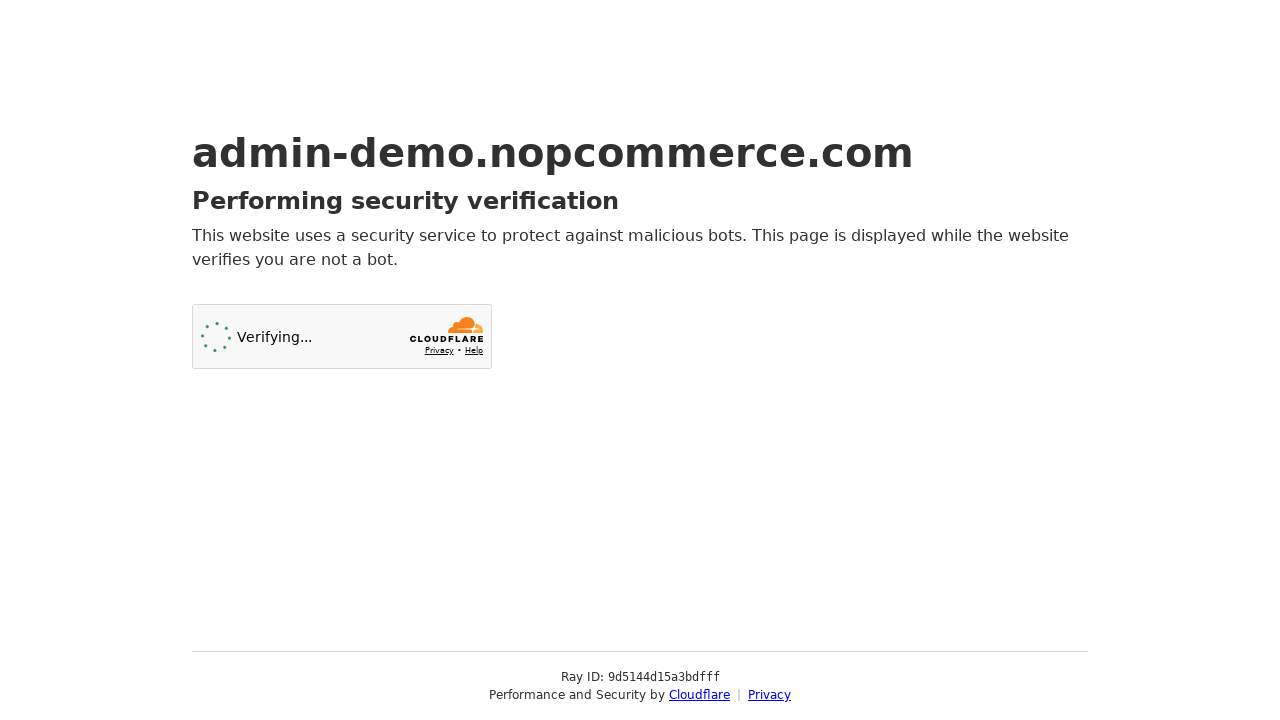

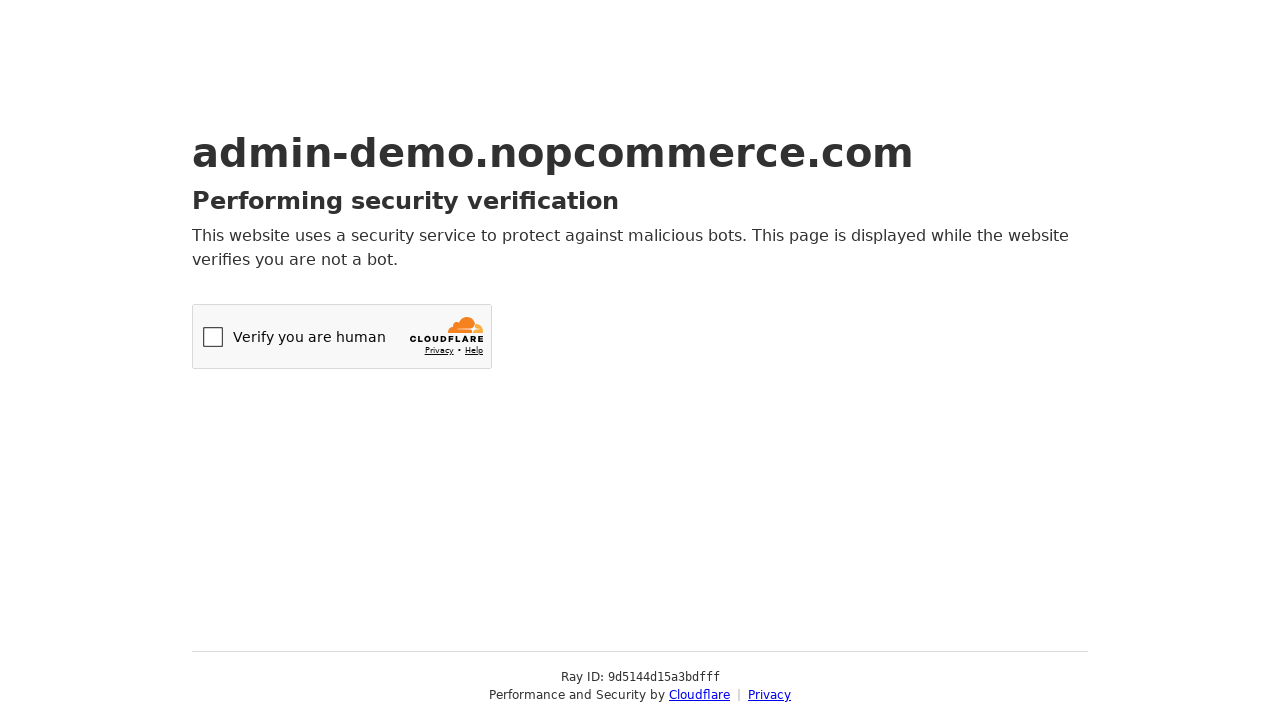